Navigates to GitLab's about page and sets the browser window to a specific dimension (750x450)

Starting URL: https://about.gitlab.com/

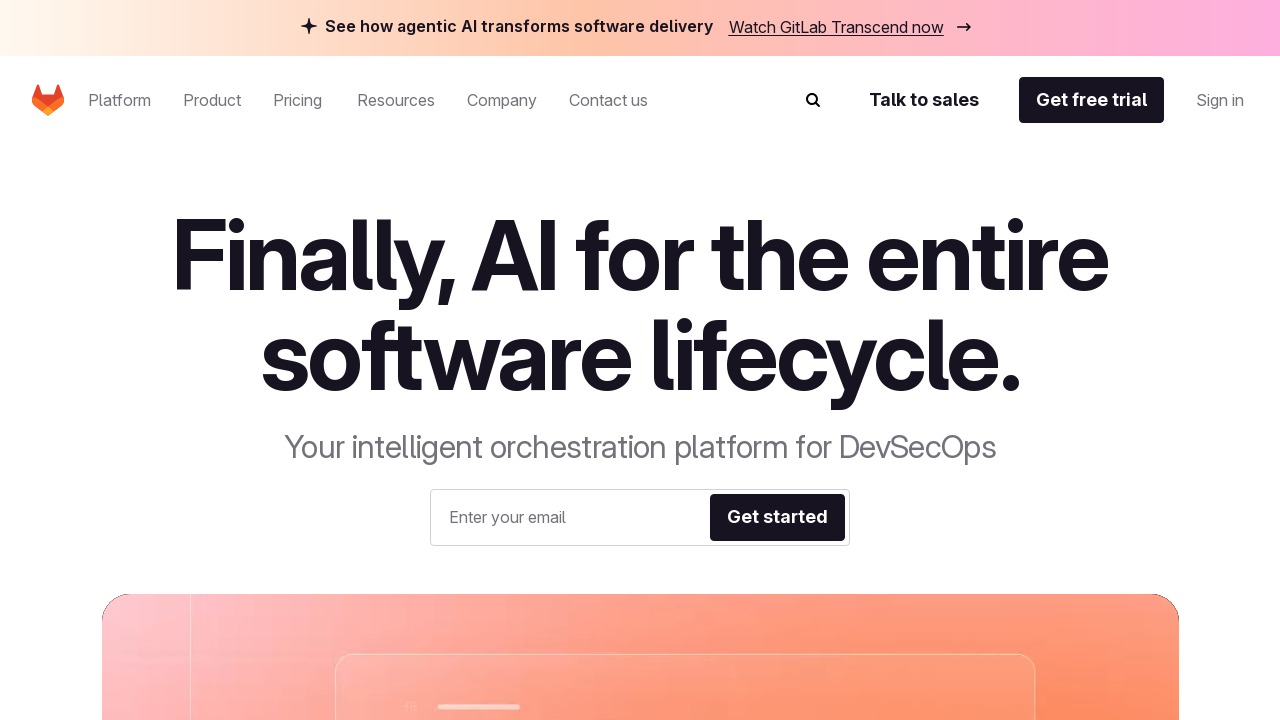

Set browser window to 750x450 pixels
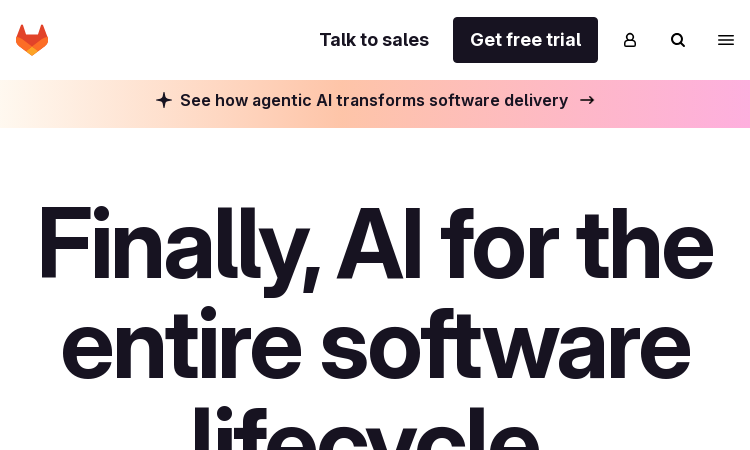

Page fully loaded (domcontentloaded event fired)
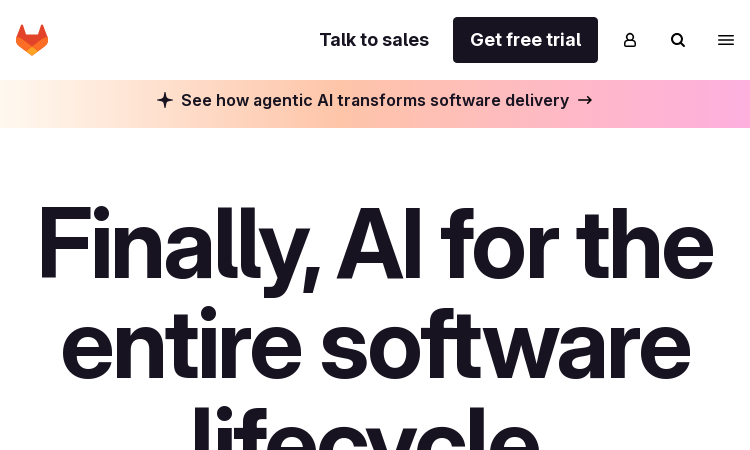

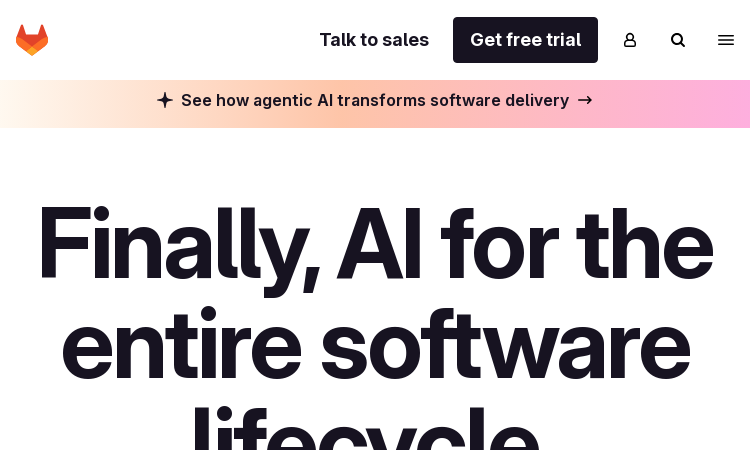